Tests drag and drop functionality on jQuery UI demo page by dragging an element to a specific position

Starting URL: https://jqueryui.com/droppable/

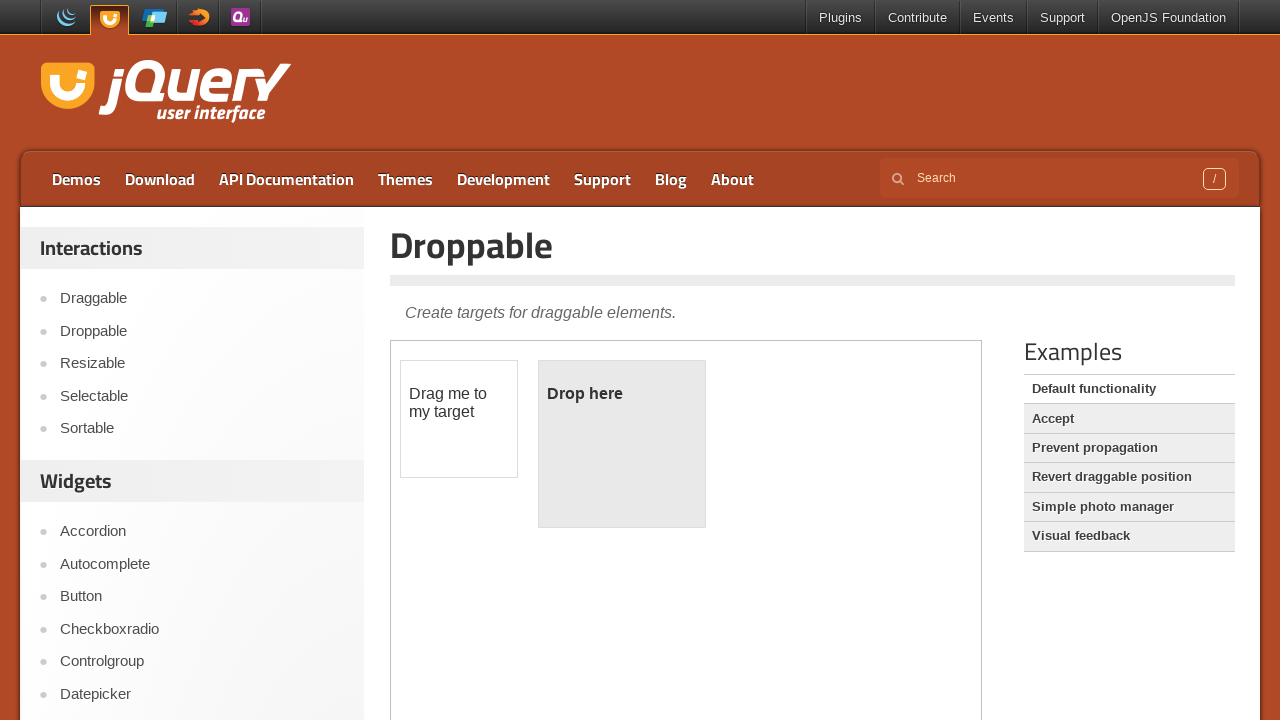

Located the iframe containing the drag and drop demo
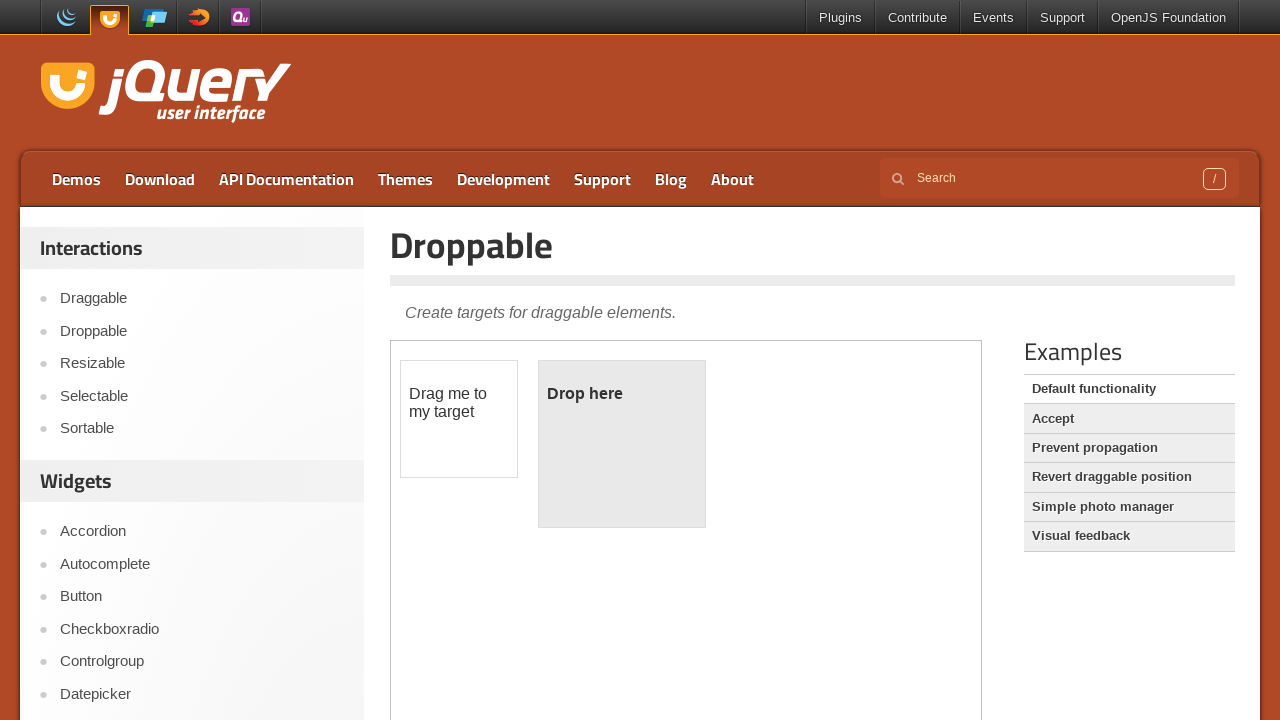

Located the draggable element 'Drag me to my target'
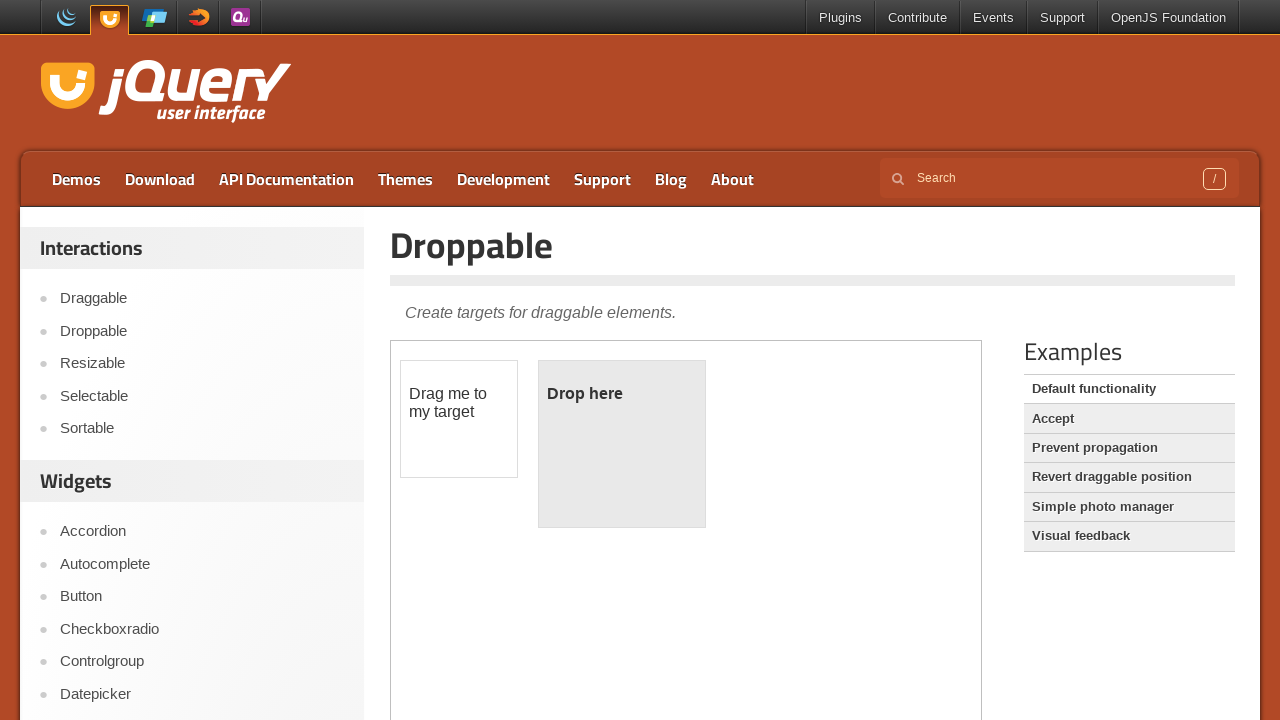

Dragged element to the droppable target at (622, 444)
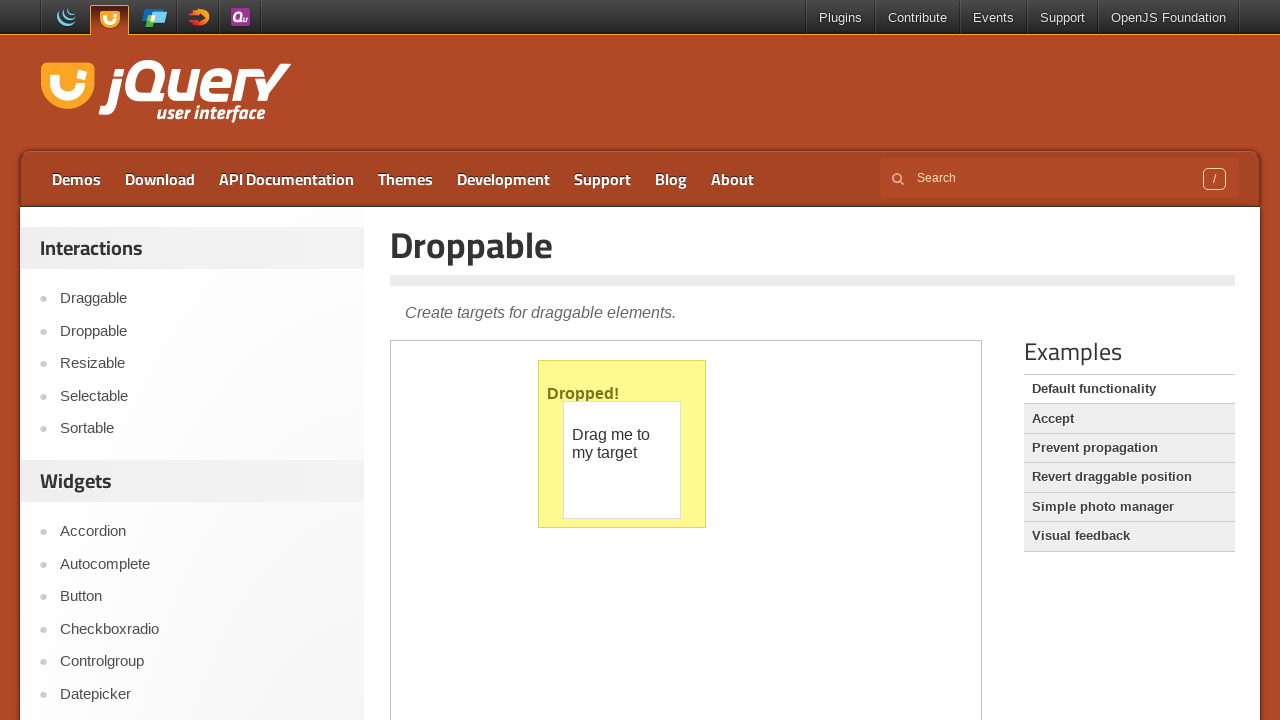

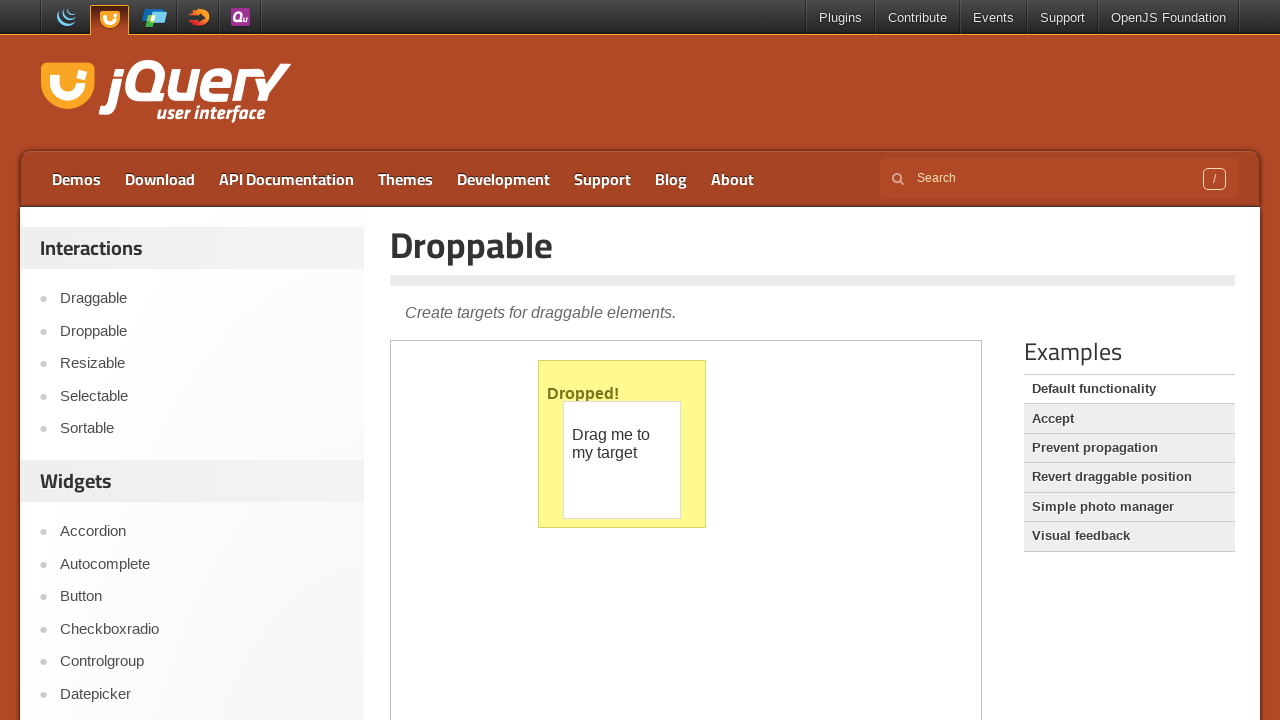